Navigates to the GH Bauer website and verifies the page loads successfully

Starting URL: https://www.gh-bauer.at/

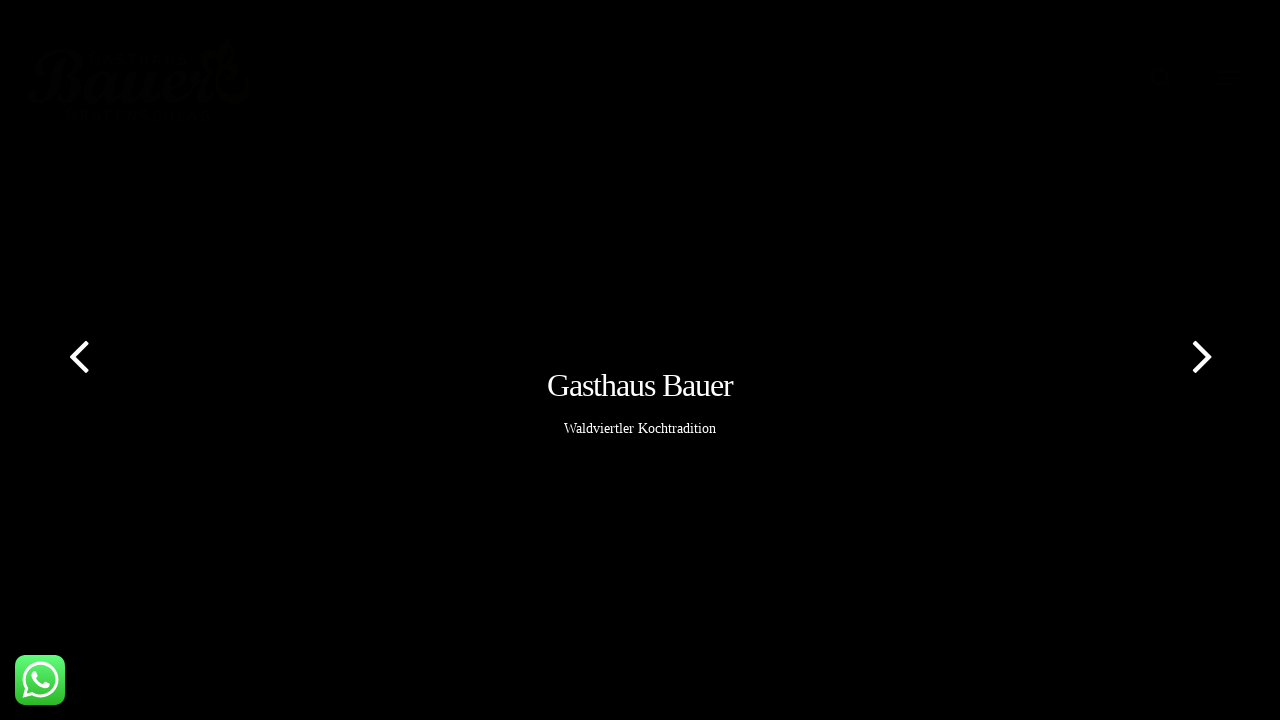

Waited for DOM to be fully loaded on GH Bauer website
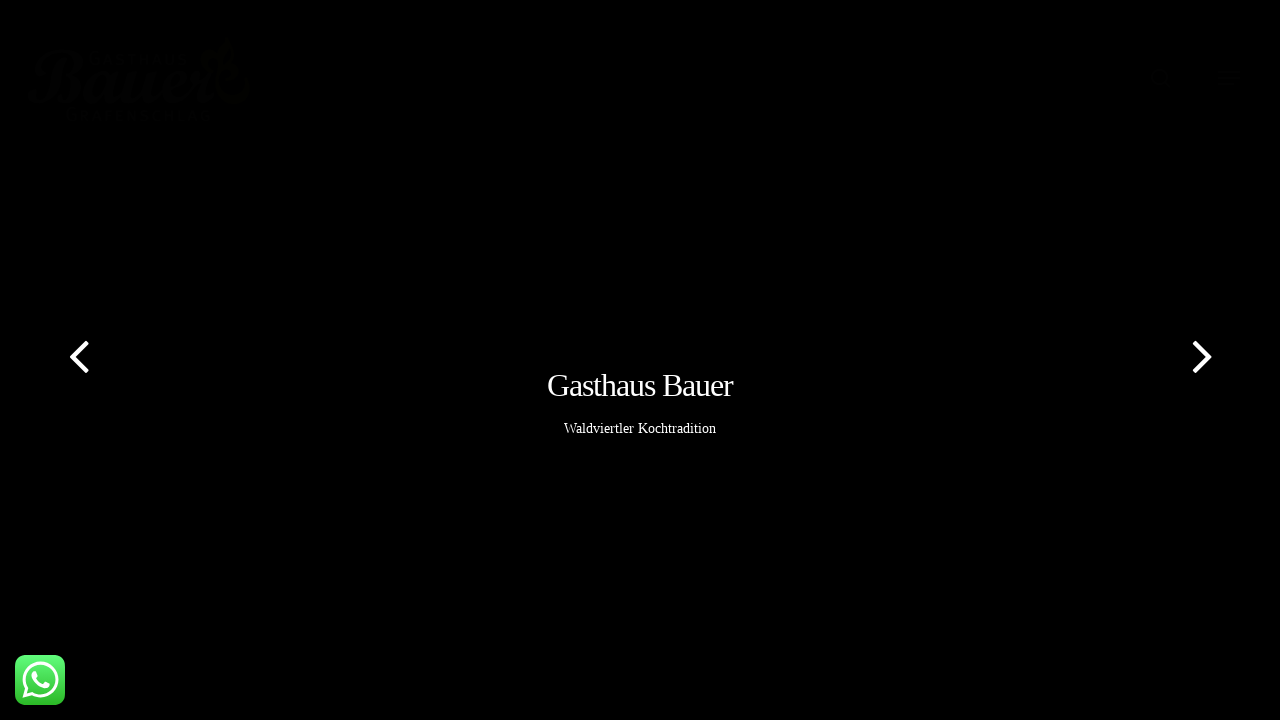

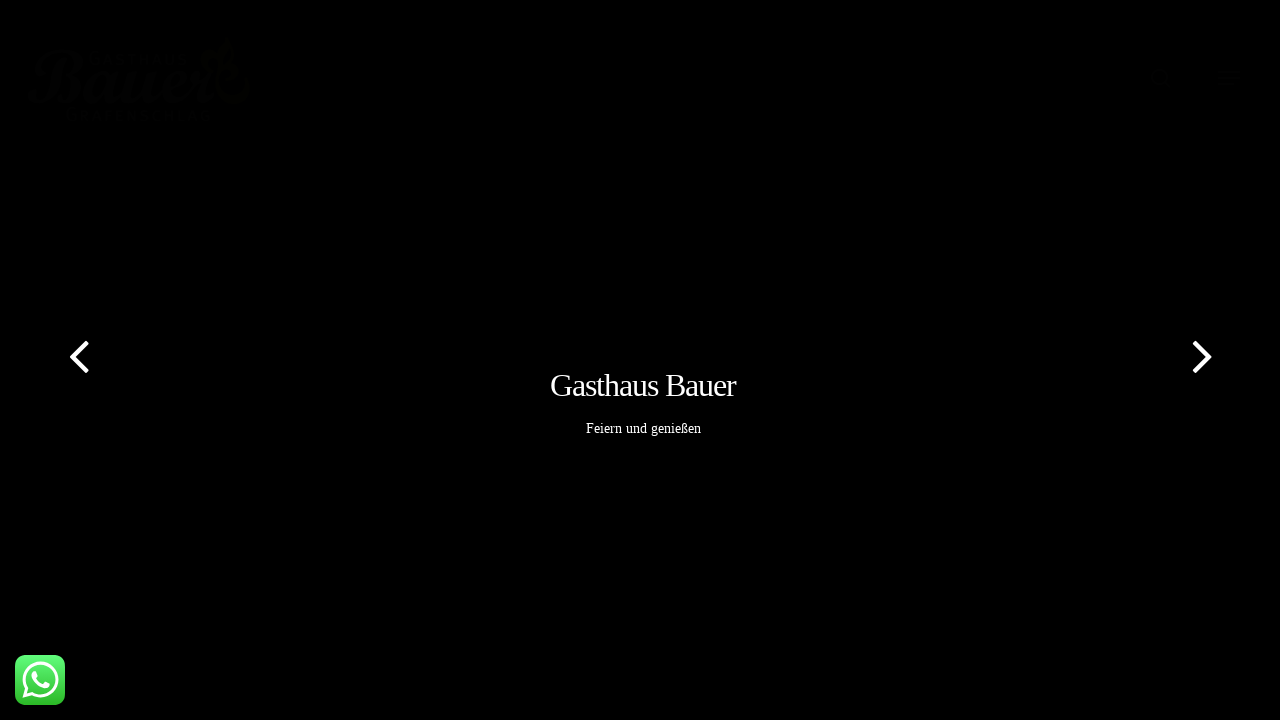